Navigates to ASU course catalog page for a specific class code and verifies that course information or "no results" message is displayed.

Starting URL: https://webapp4.asu.edu/catalog/course?r=14731

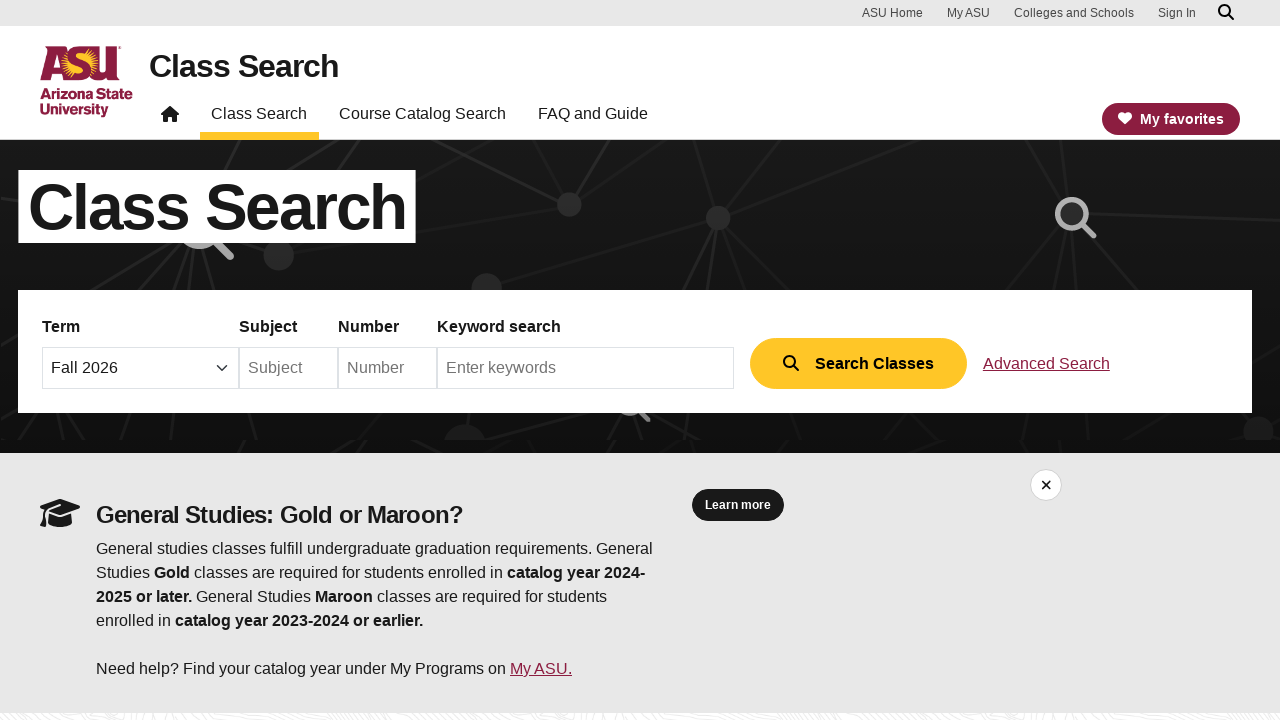

Waited for page to load - network idle state reached
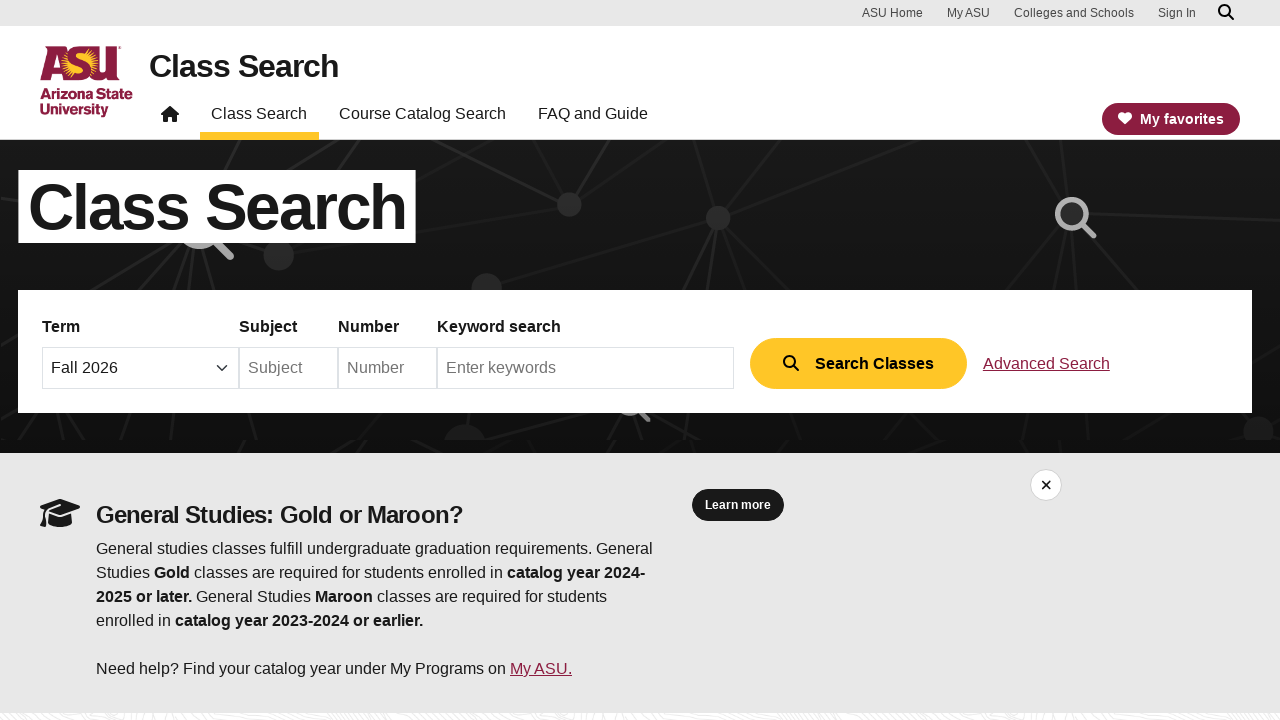

Located '.noResults' element
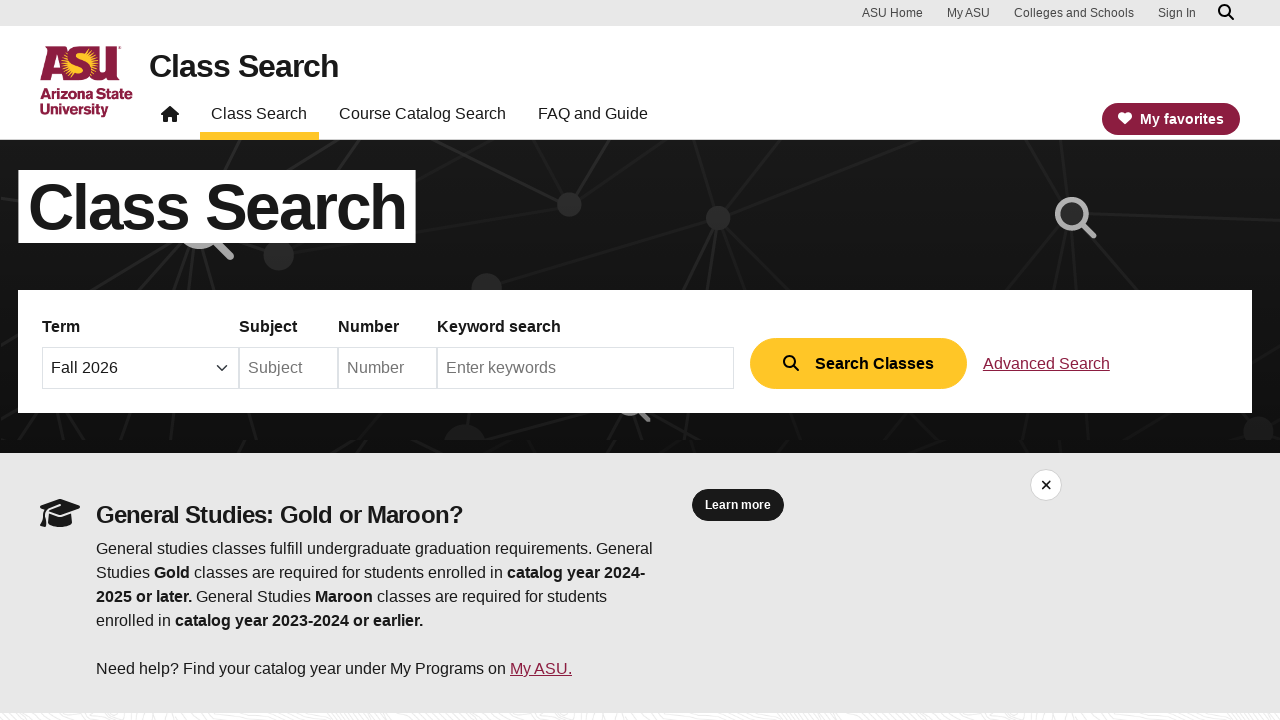

Exception occurred while verifying course information or no results message
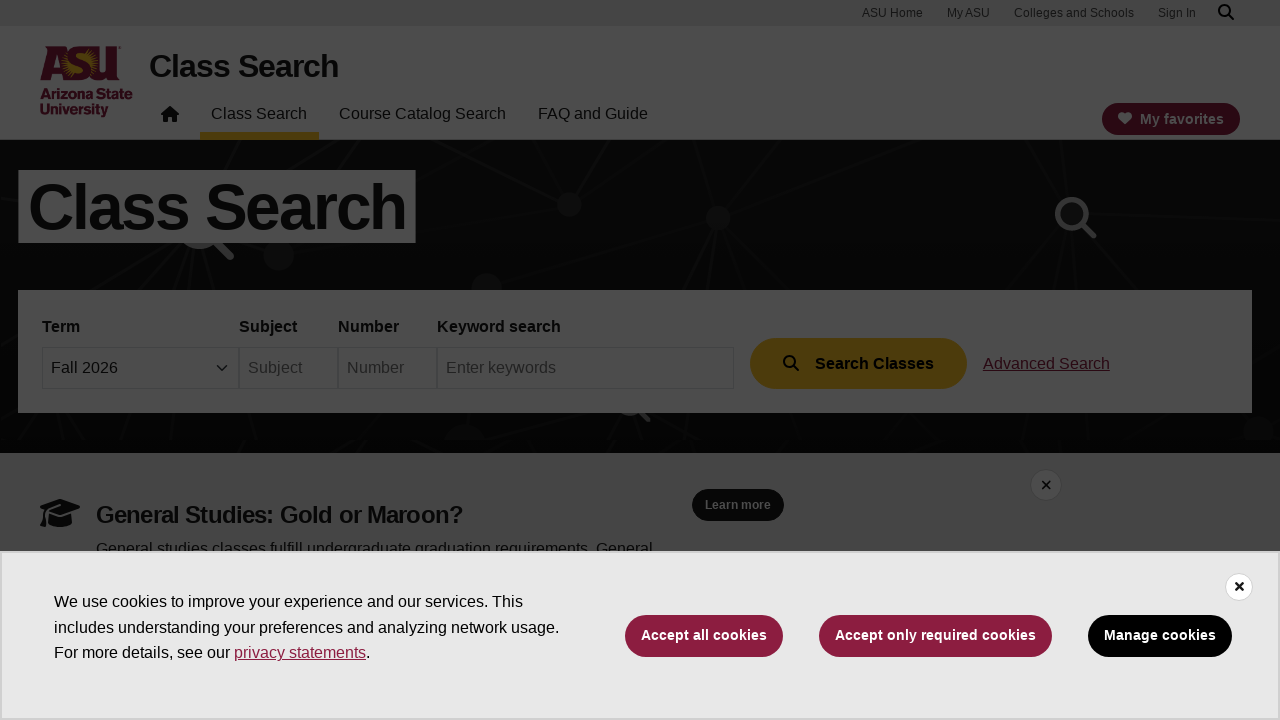

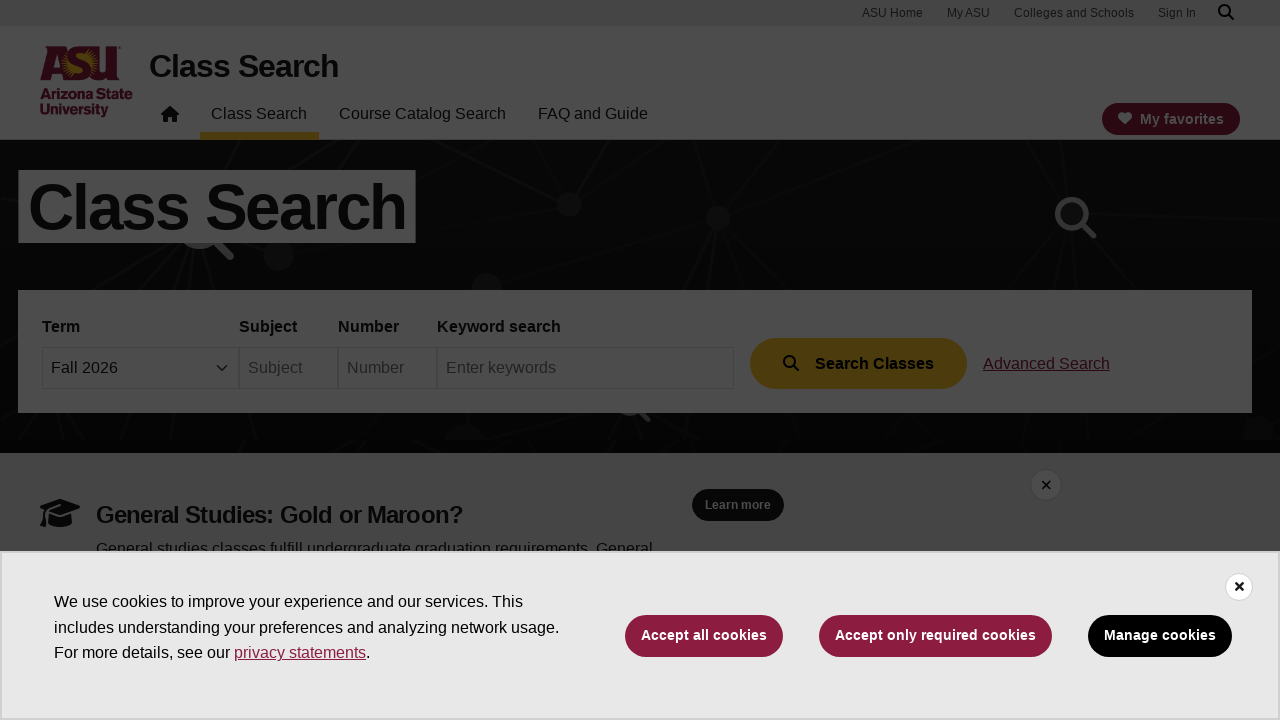